Tests editing a todo item by double-clicking and changing its text

Starting URL: https://demo.playwright.dev/todomvc

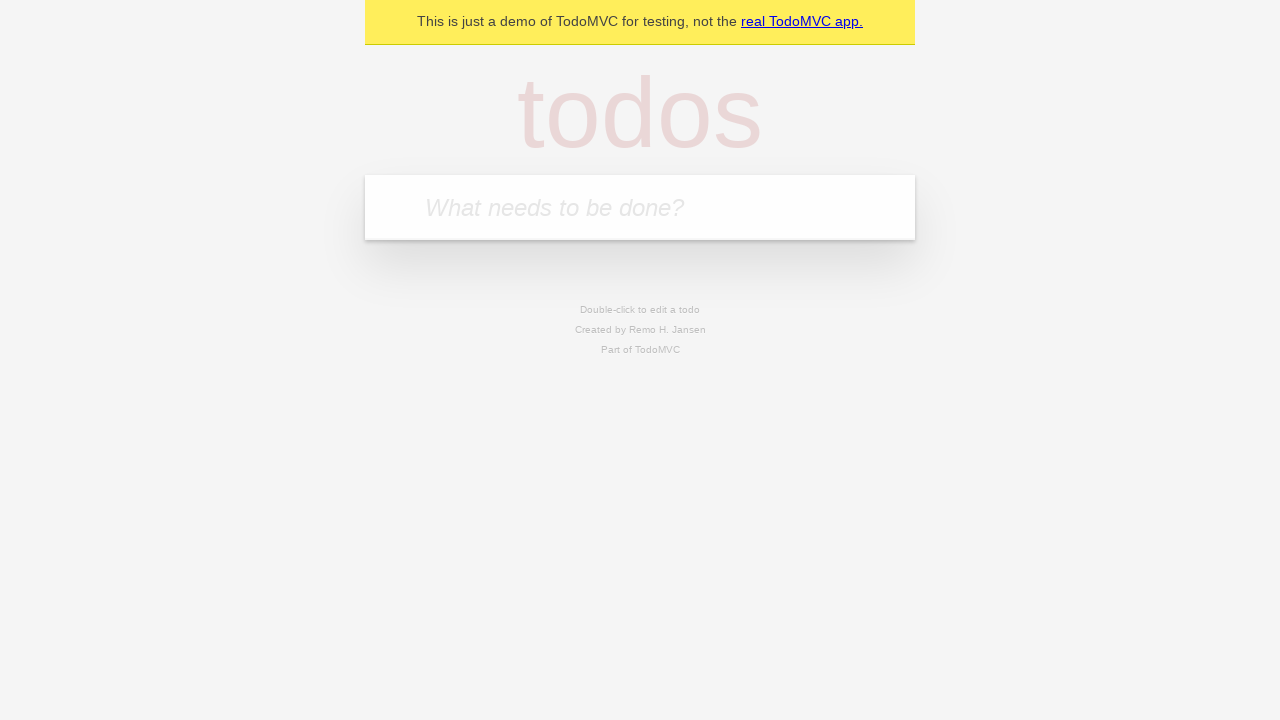

Filled first todo with 'buy some cheese' on internal:attr=[placeholder="What needs to be done?"i]
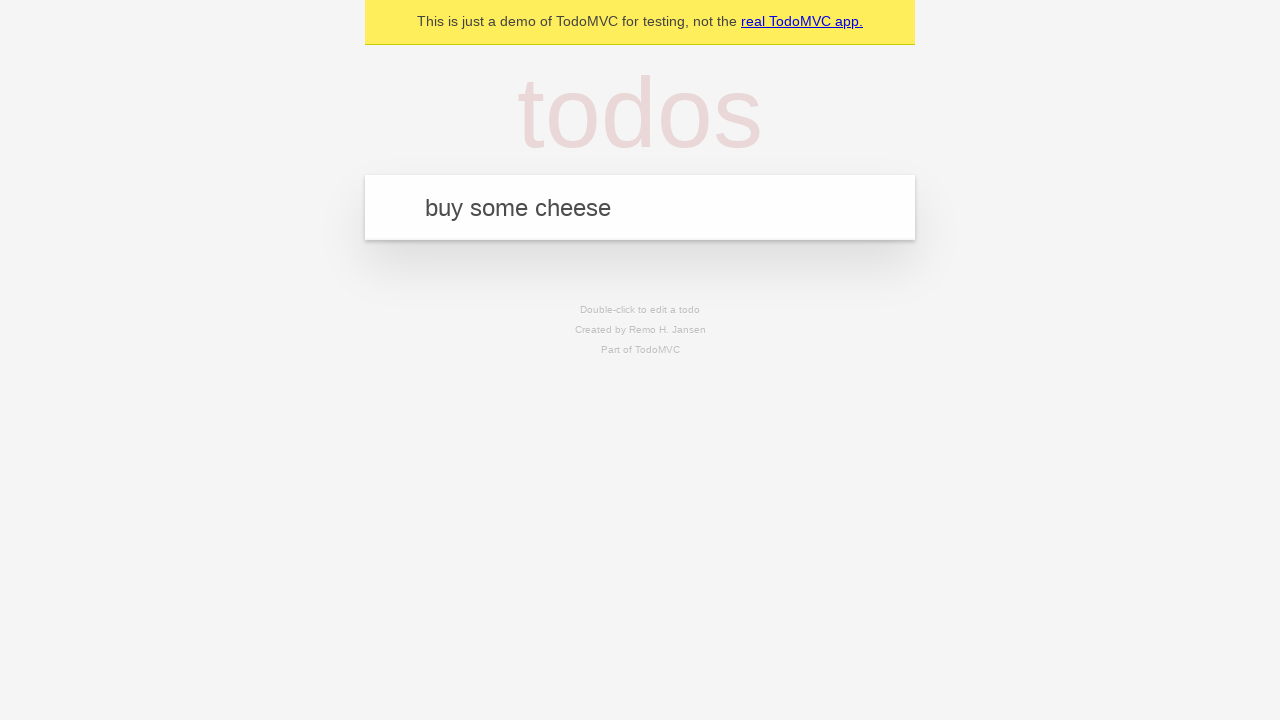

Pressed Enter to add first todo on internal:attr=[placeholder="What needs to be done?"i]
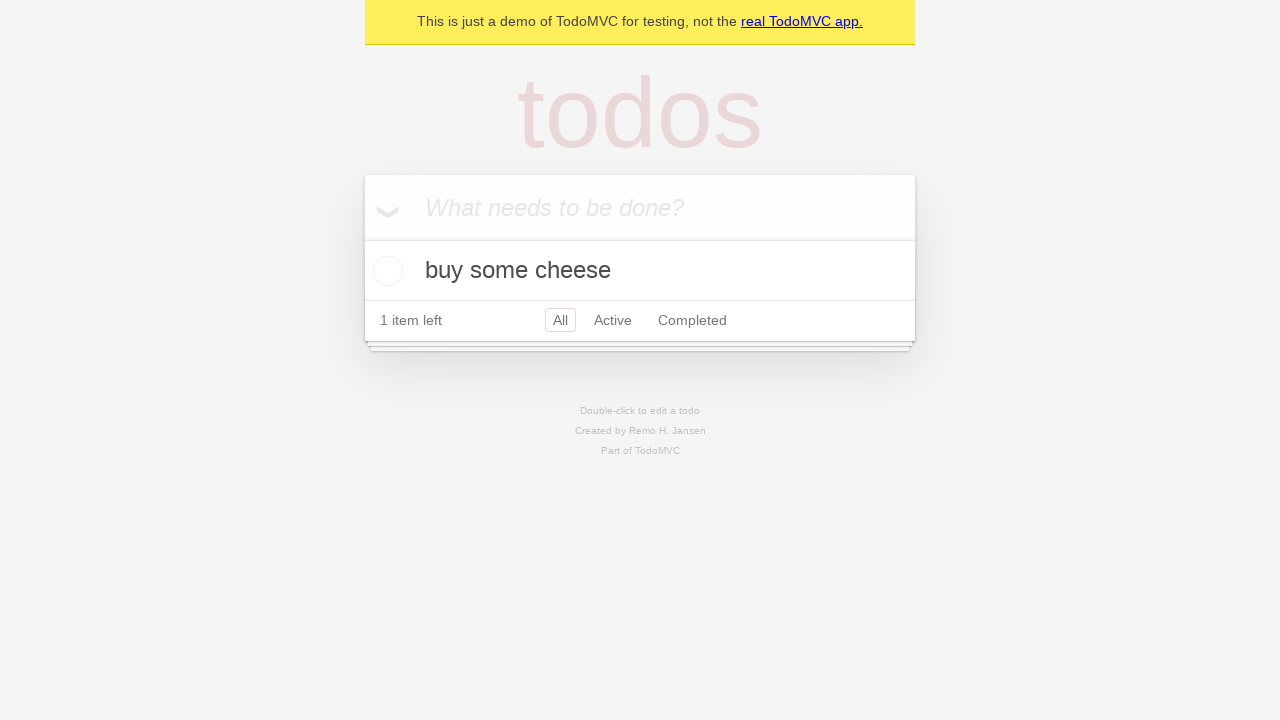

Filled second todo with 'feed the cat' on internal:attr=[placeholder="What needs to be done?"i]
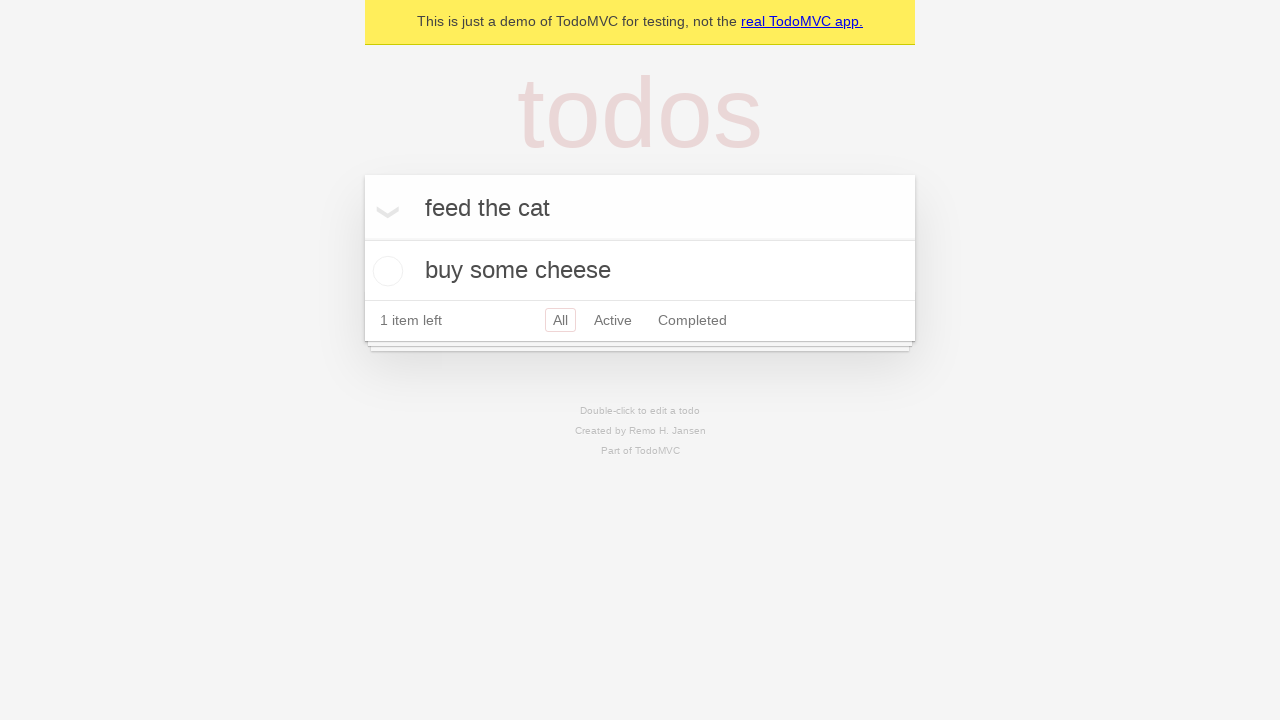

Pressed Enter to add second todo on internal:attr=[placeholder="What needs to be done?"i]
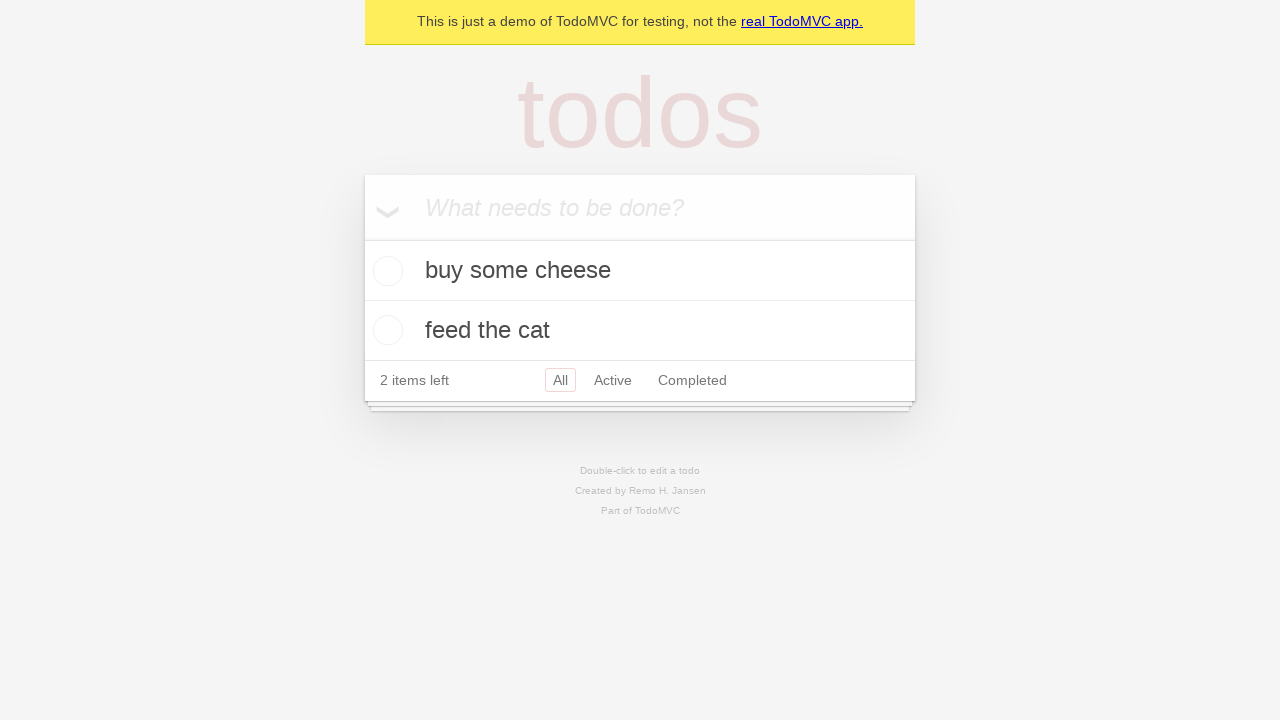

Filled third todo with 'book a doctors appointment' on internal:attr=[placeholder="What needs to be done?"i]
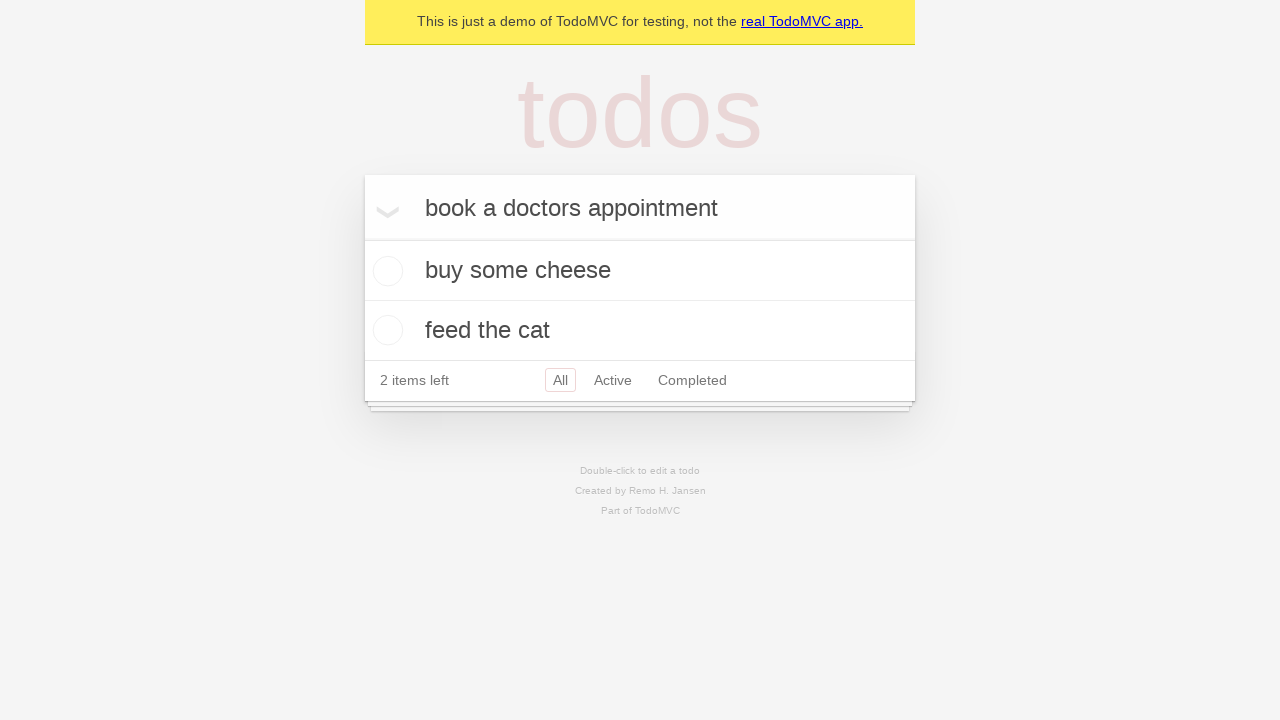

Pressed Enter to add third todo on internal:attr=[placeholder="What needs to be done?"i]
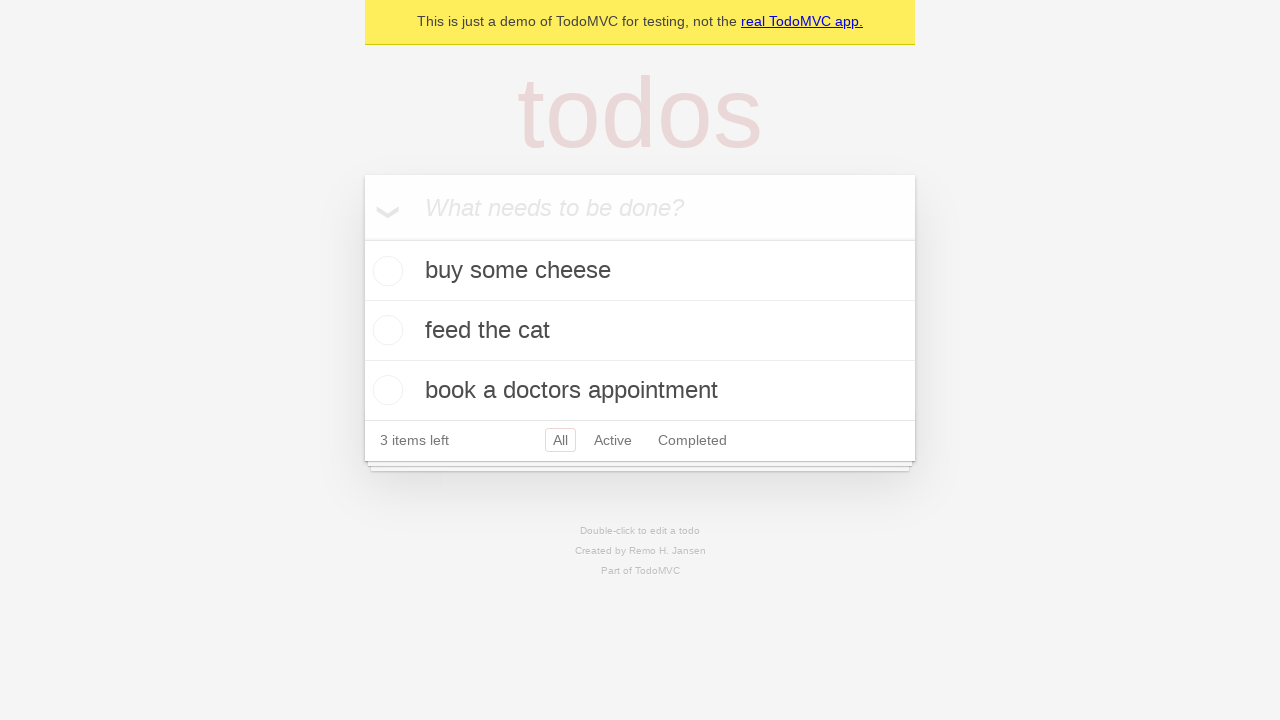

Located all todo items
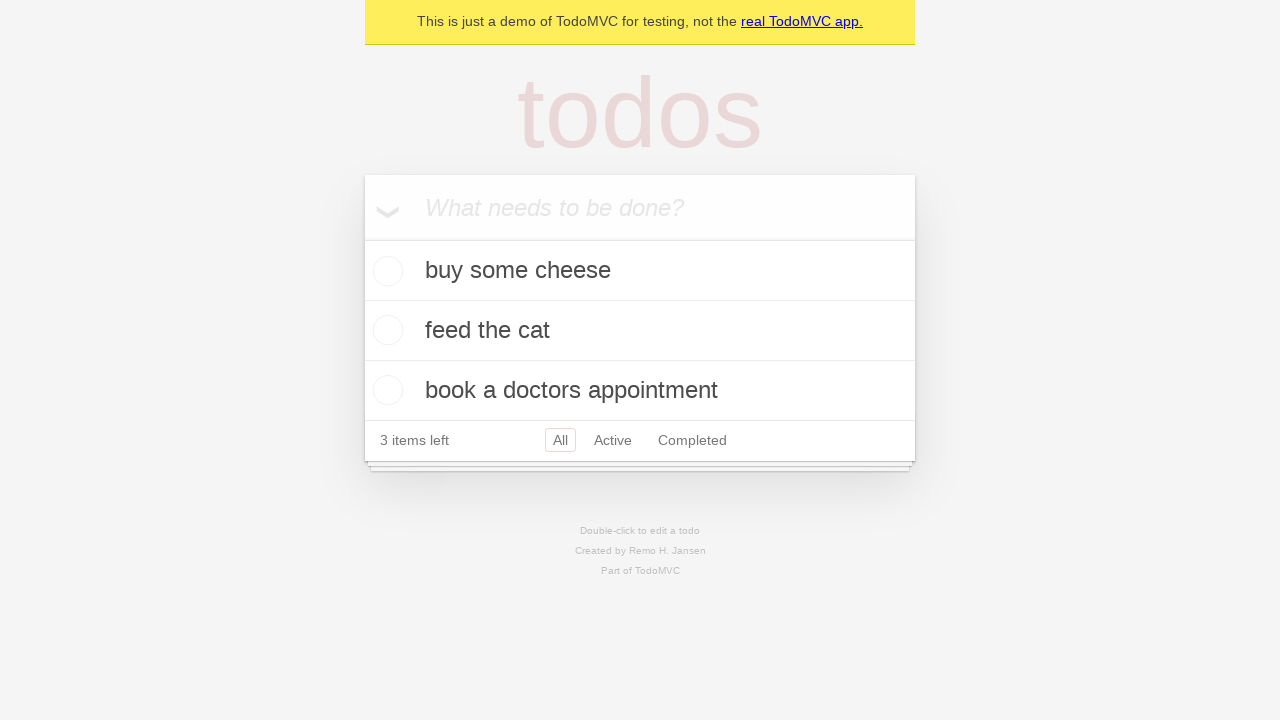

Selected second todo item
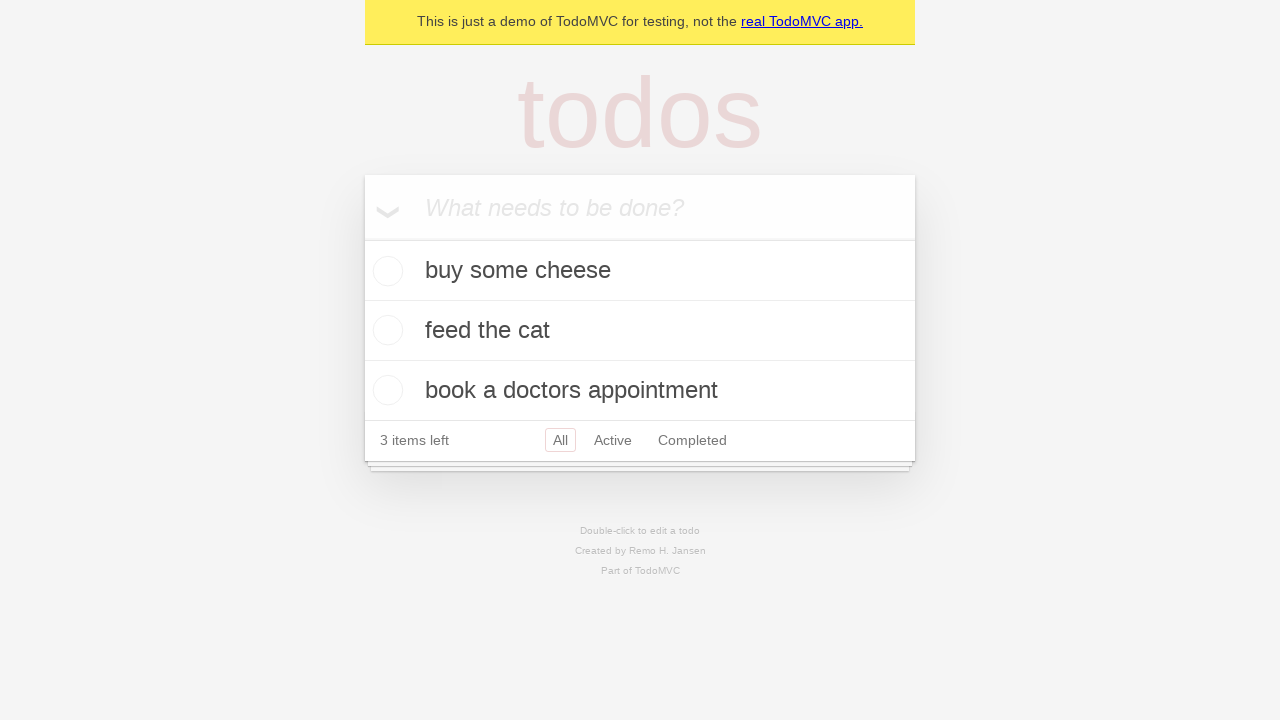

Double-clicked second todo to enter edit mode at (640, 331) on internal:testid=[data-testid="todo-item"s] >> nth=1
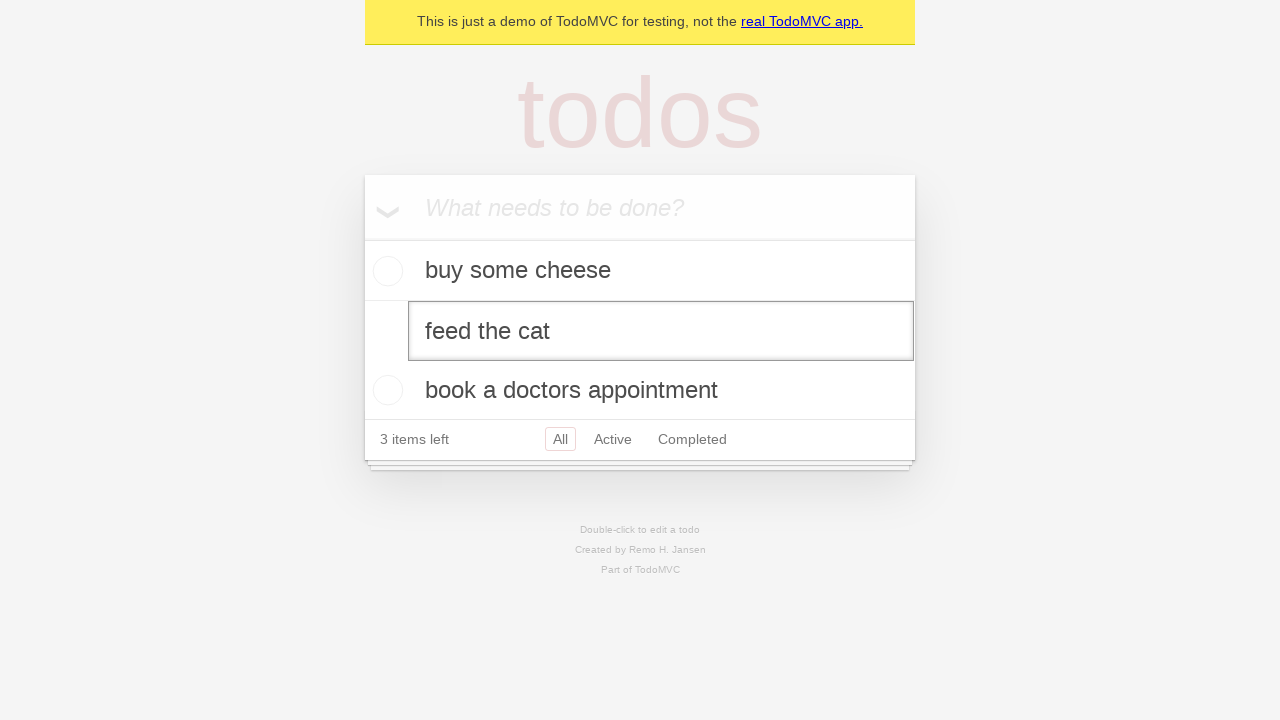

Changed todo text to 'buy some sausages' on internal:testid=[data-testid="todo-item"s] >> nth=1 >> internal:role=textbox[nam
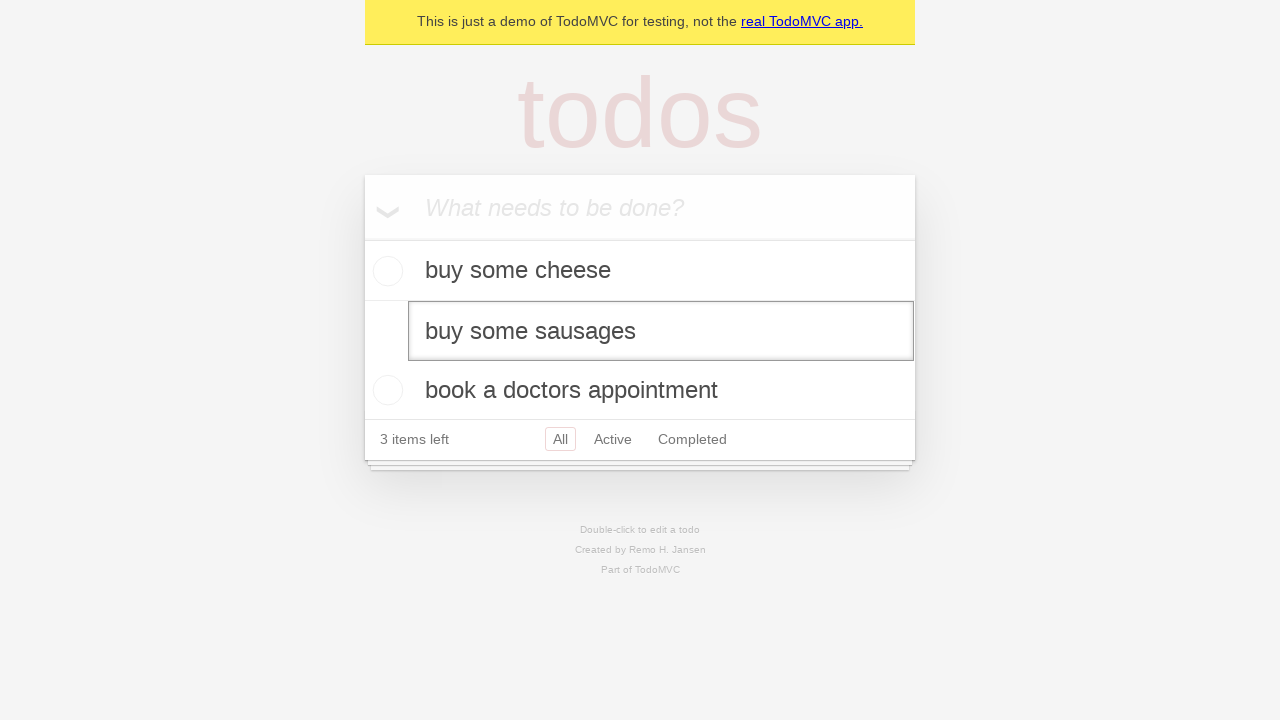

Pressed Enter to save the edited todo on internal:testid=[data-testid="todo-item"s] >> nth=1 >> internal:role=textbox[nam
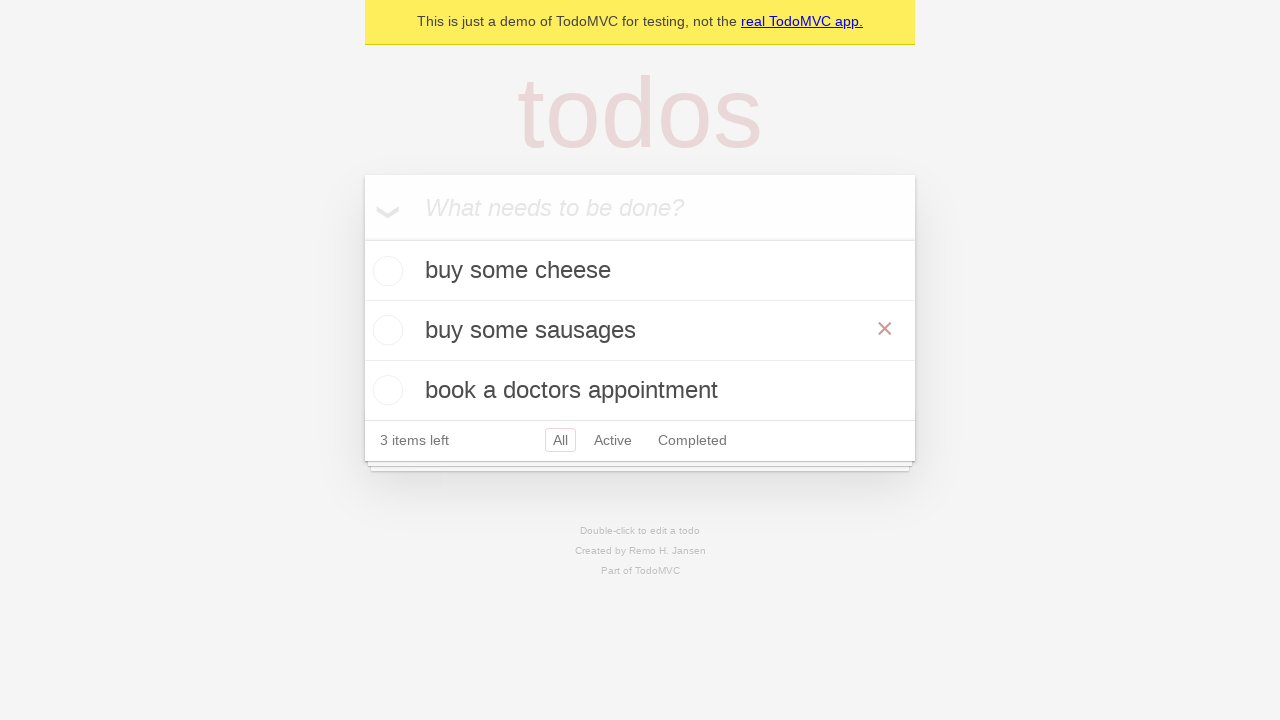

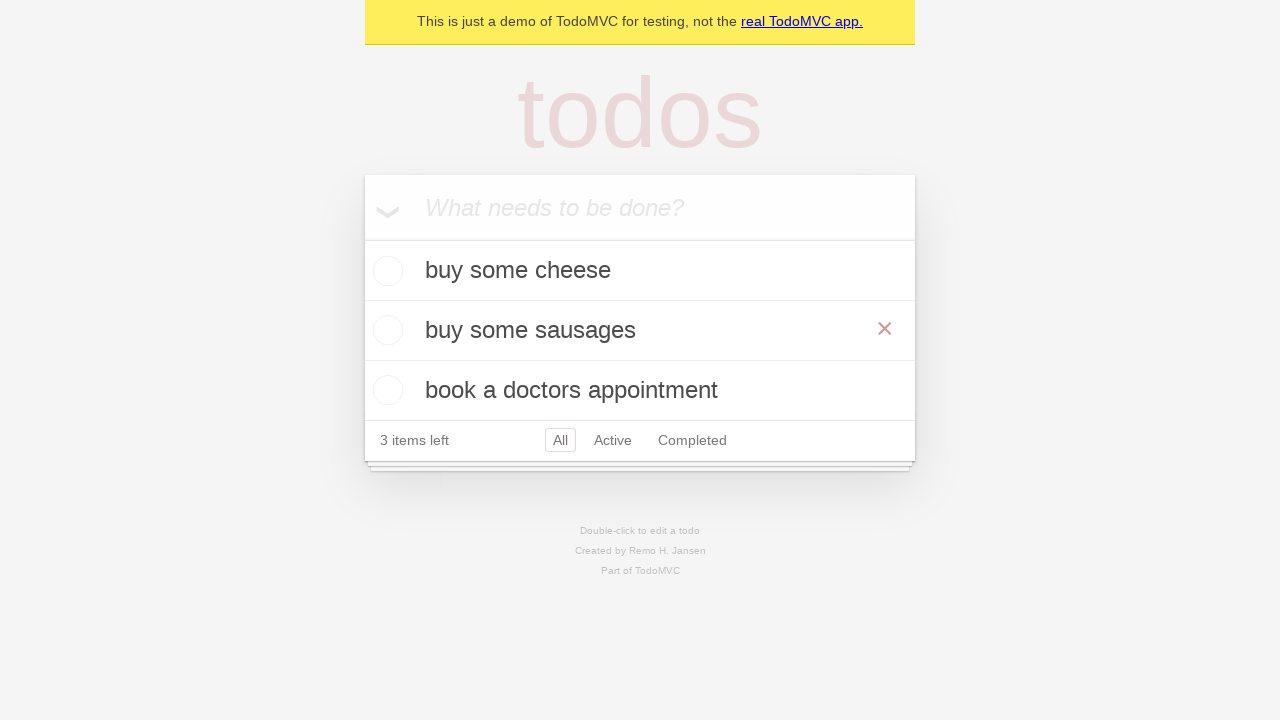